Loads the Checkly homepage and verifies that the page returns a successful HTTP status code

Starting URL: https://checklyhq.com/

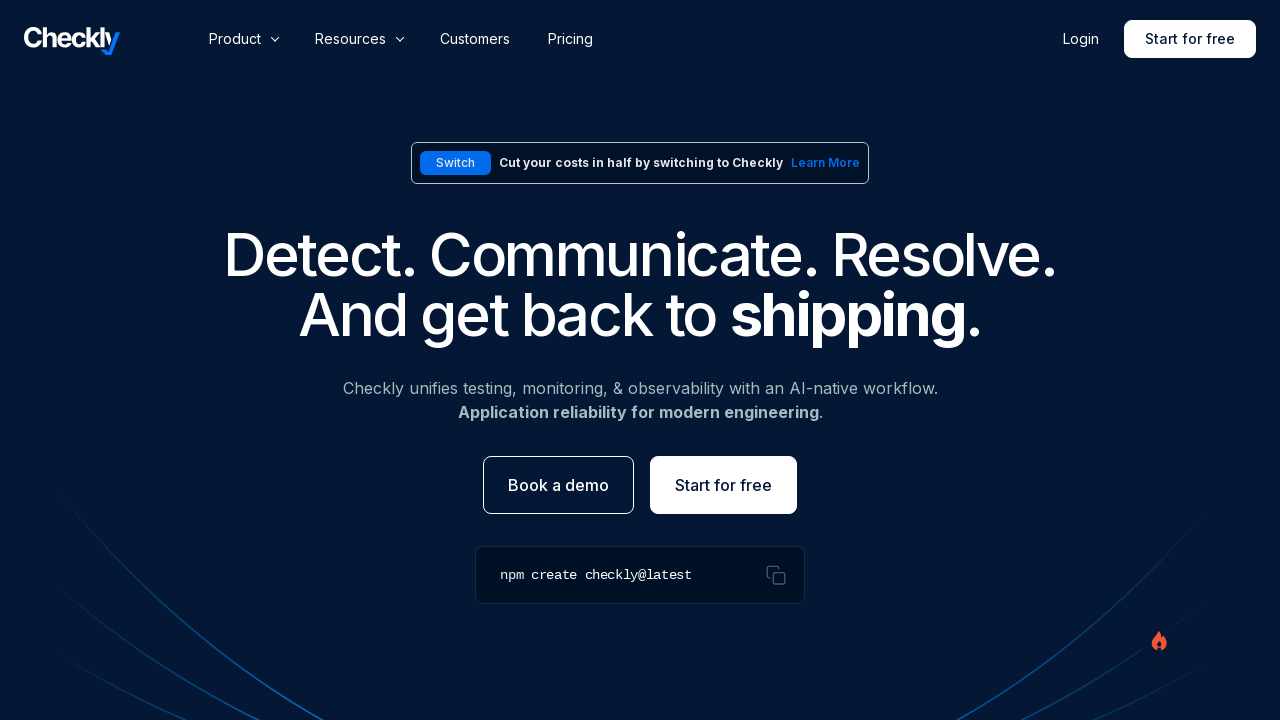

Page loaded to domcontentloaded state
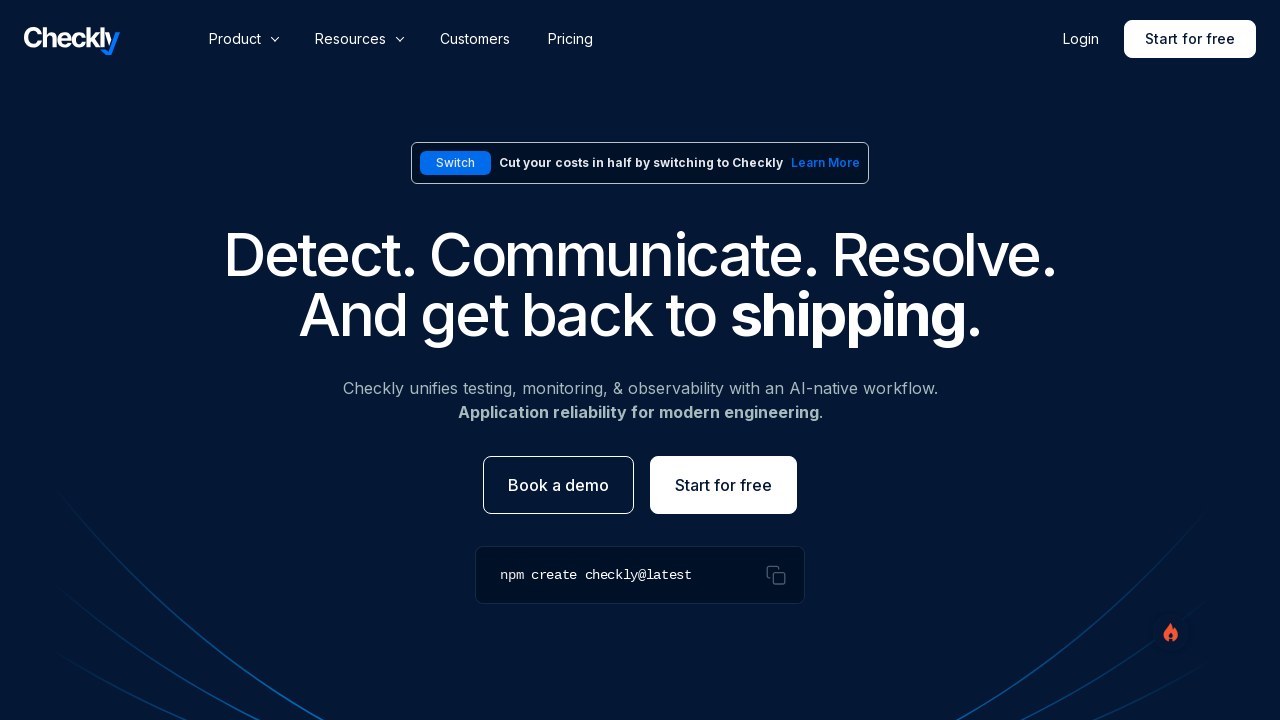

Body element is present on the page
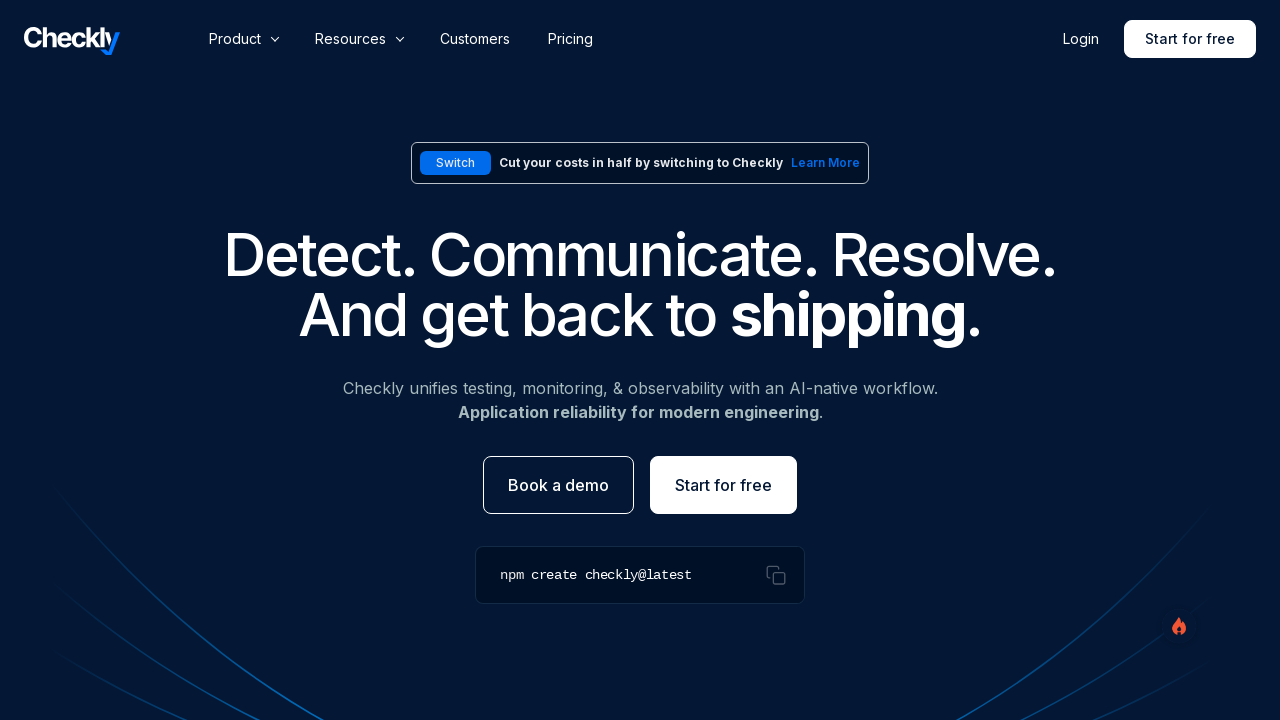

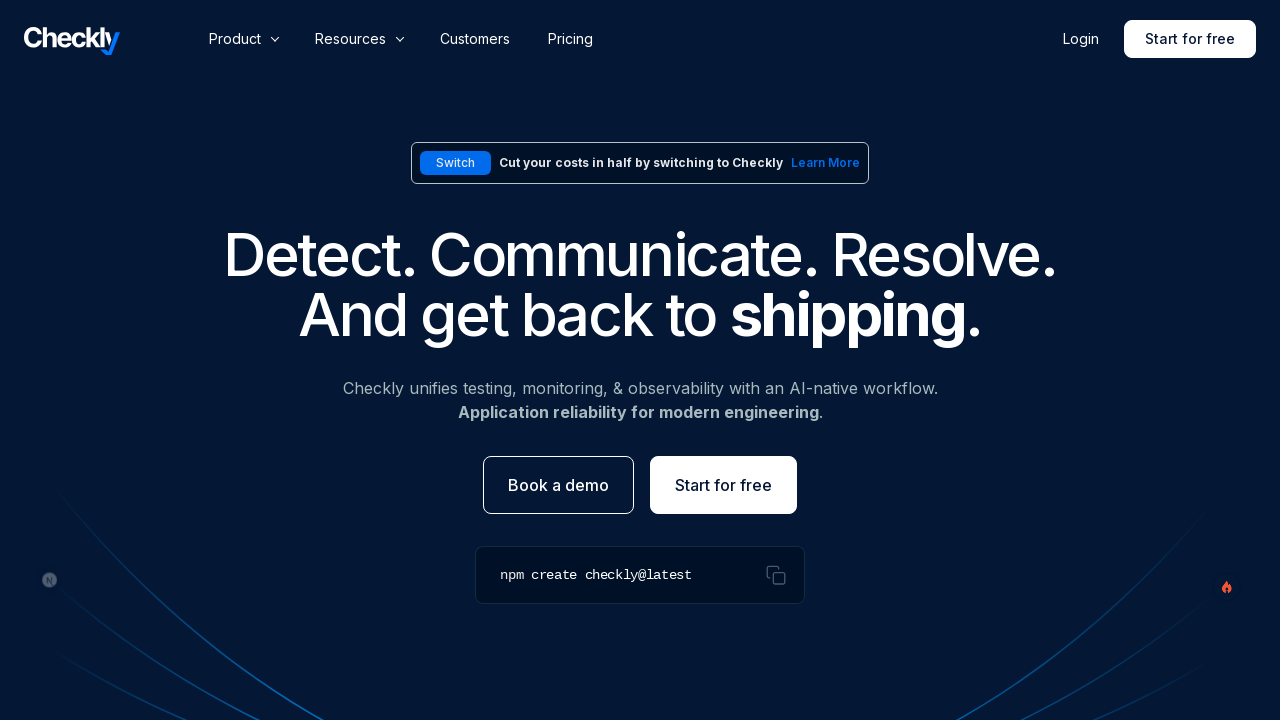